Tests locked user error handling by entering locked user credentials and verifying the "user has been locked out" error message is displayed

Starting URL: https://www.saucedemo.com/

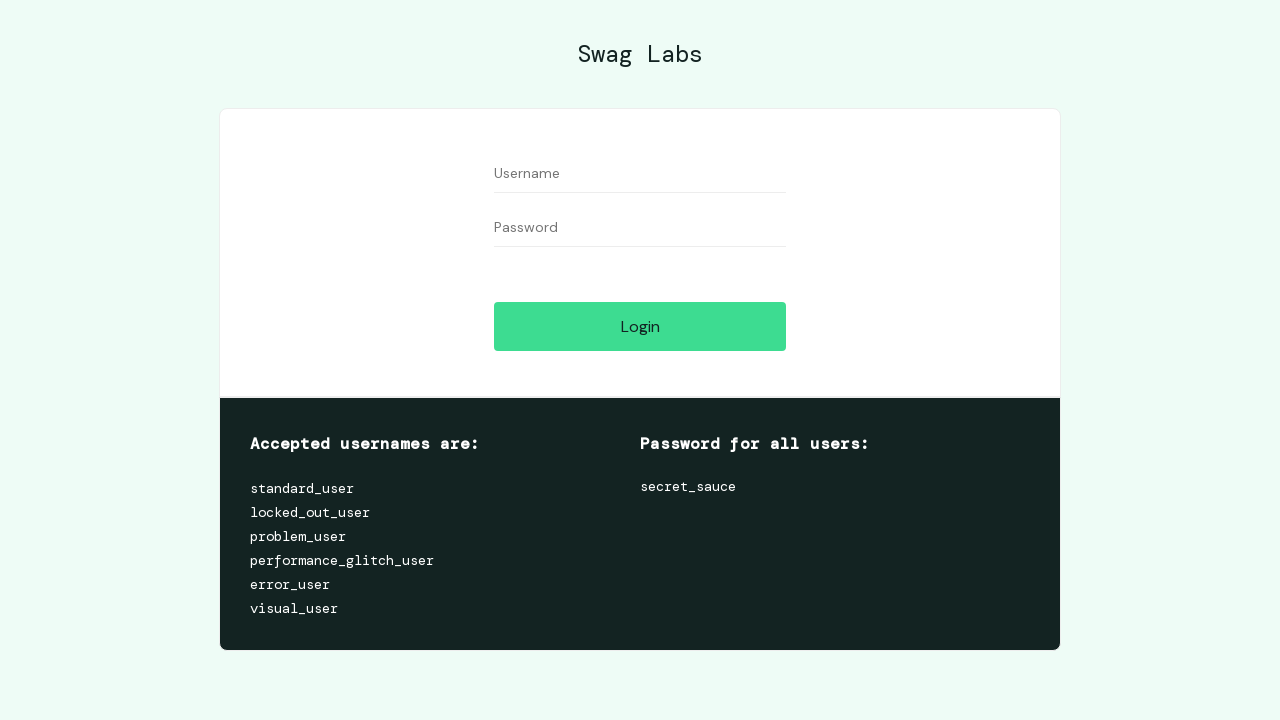

Filled username field with locked_out_user credentials on #user-name
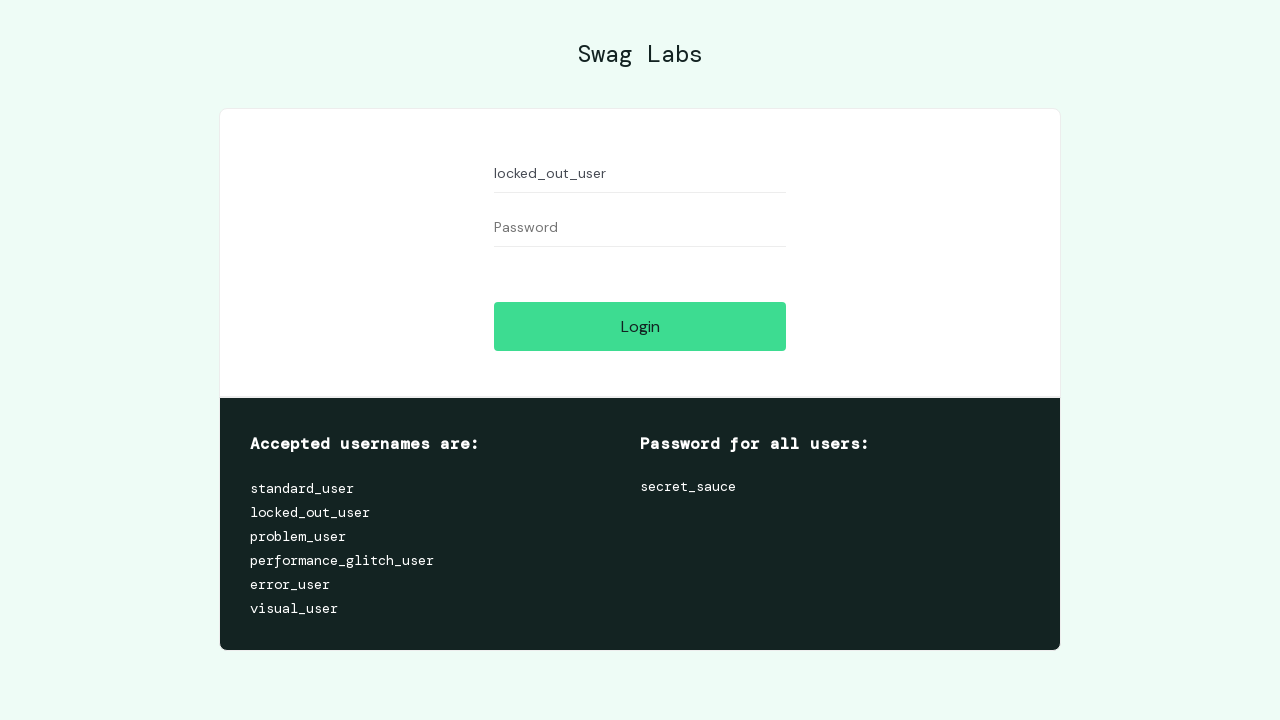

Filled password field with secret_sauce on #password
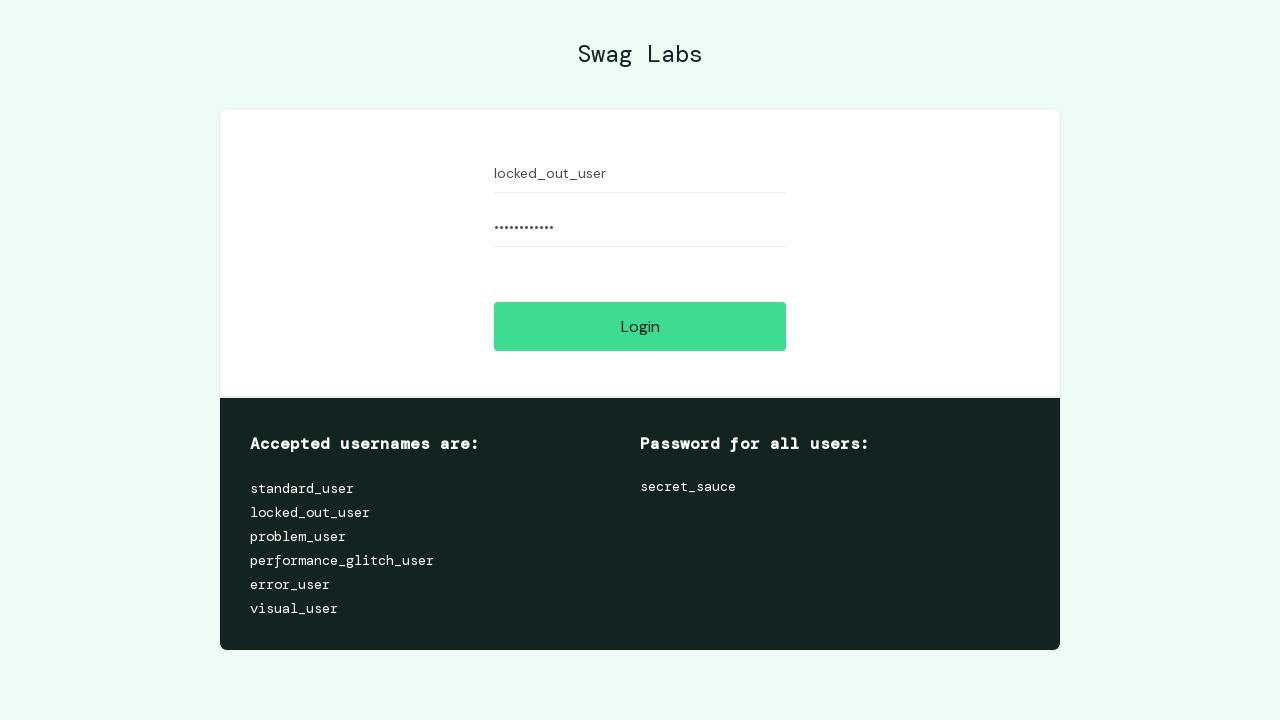

Clicked login button at (640, 326) on #login-button
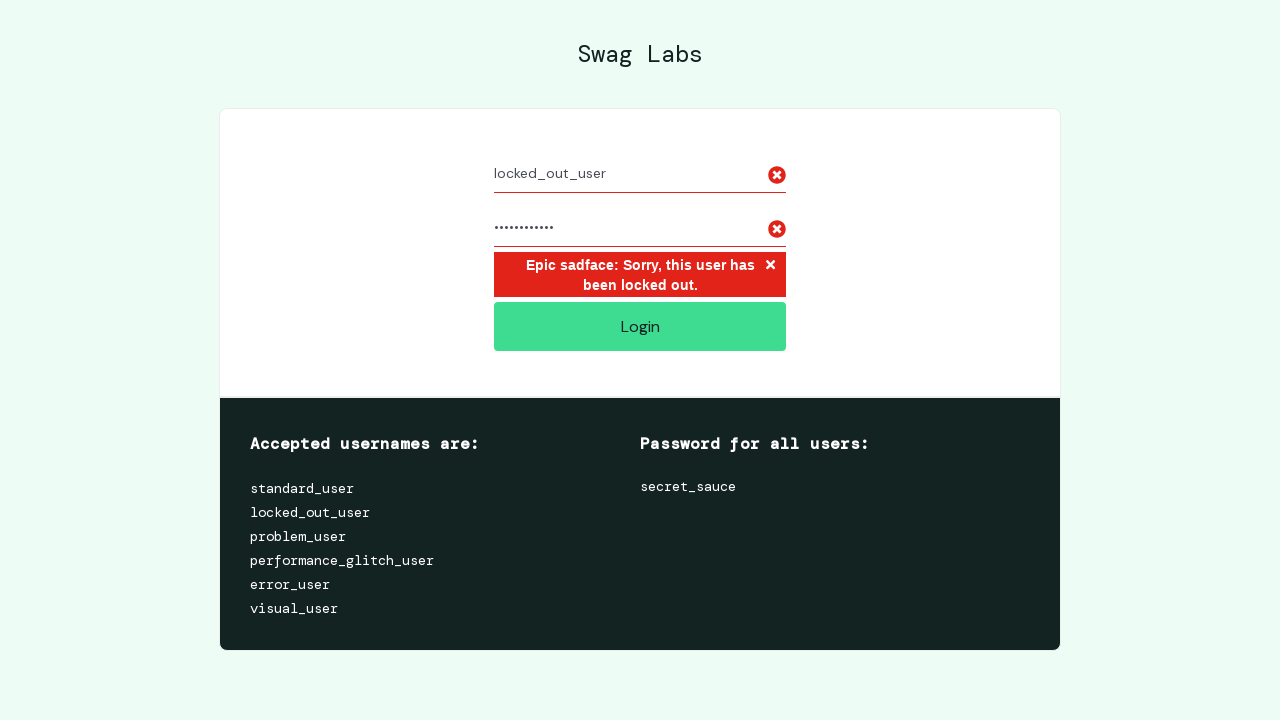

Waited for error message to appear
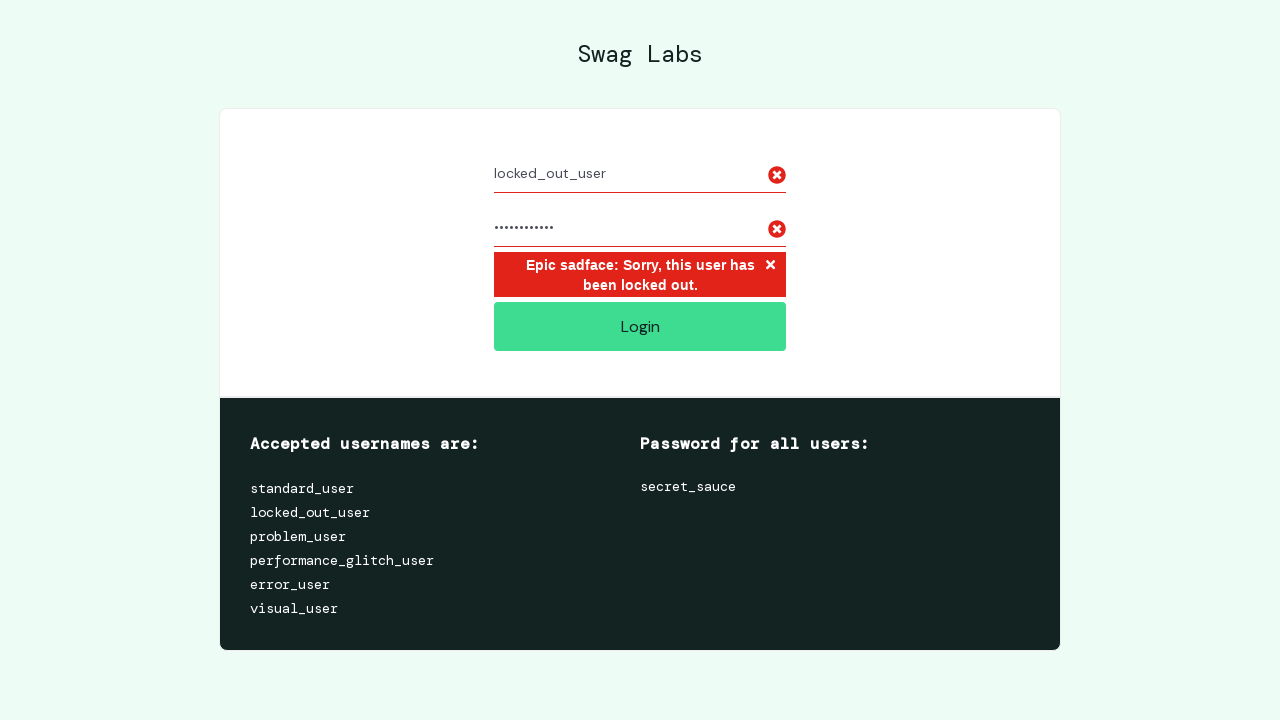

Verified locked out error message: 'Epic sadface: Sorry, this user has been locked out.'
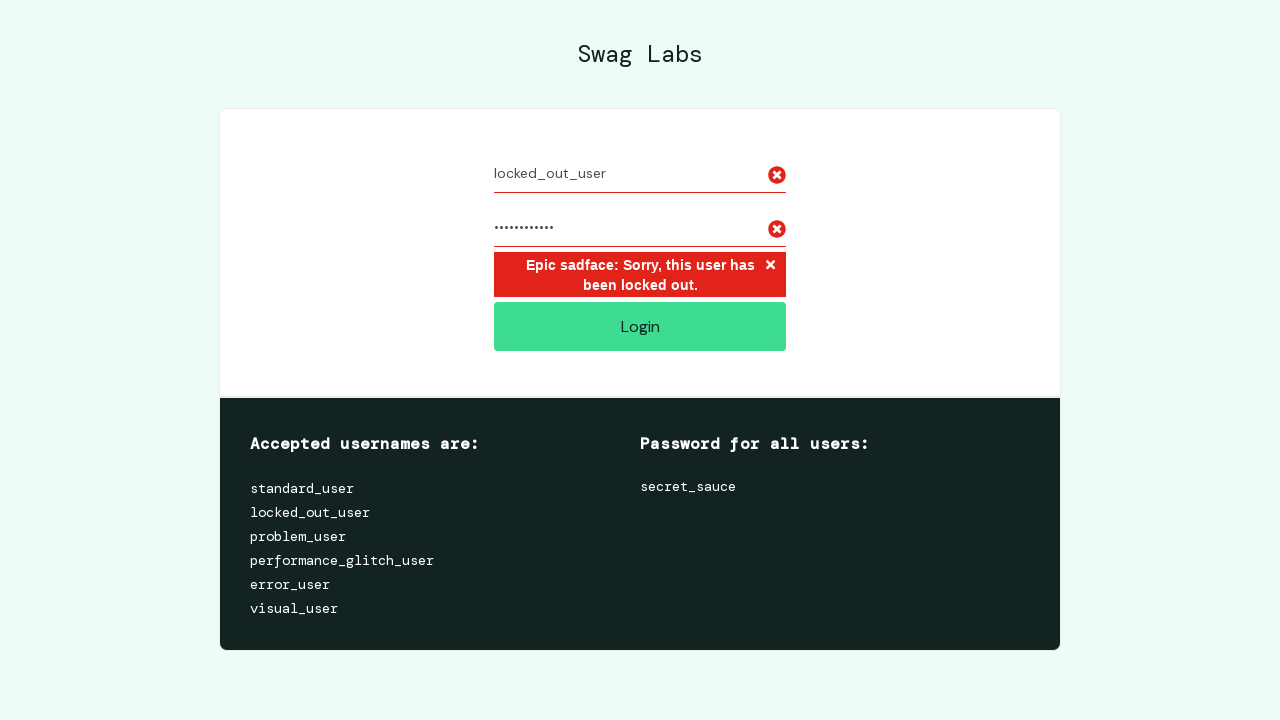

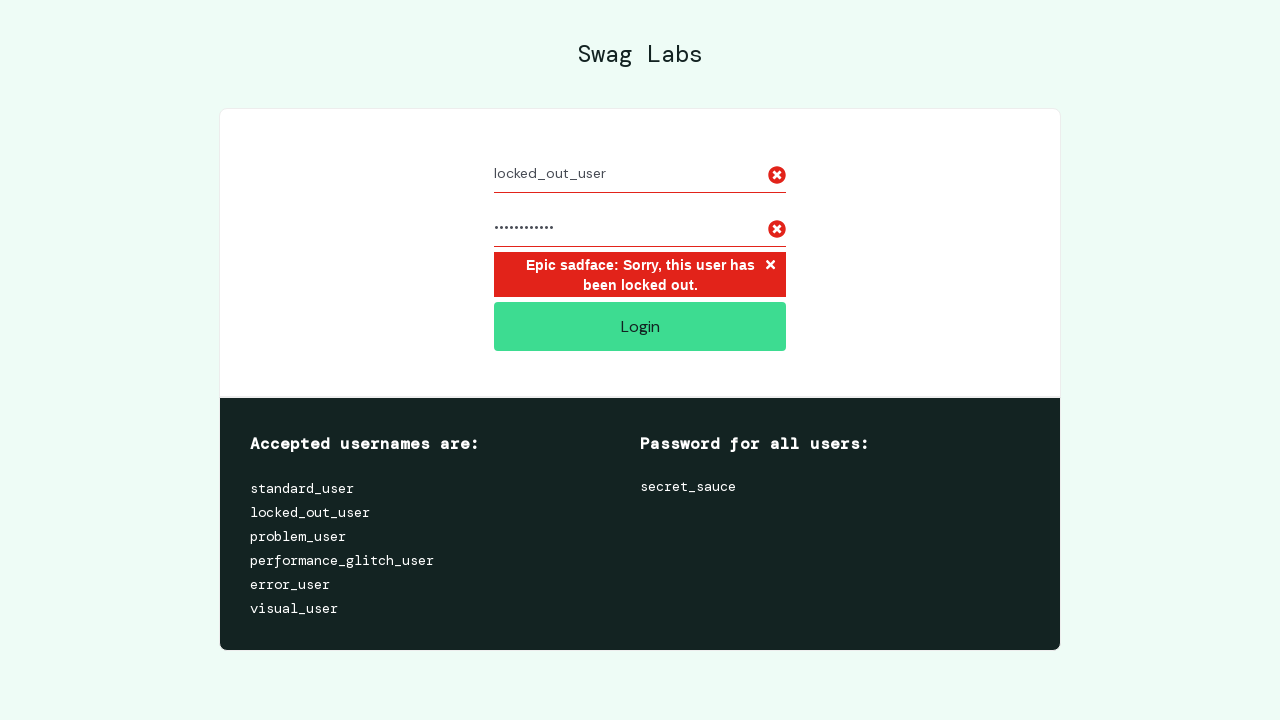